Tests radio button functionality on jQuery UI demo page by switching to an iframe and clicking on the first radio button option

Starting URL: https://jqueryui.com/checkboxradio/

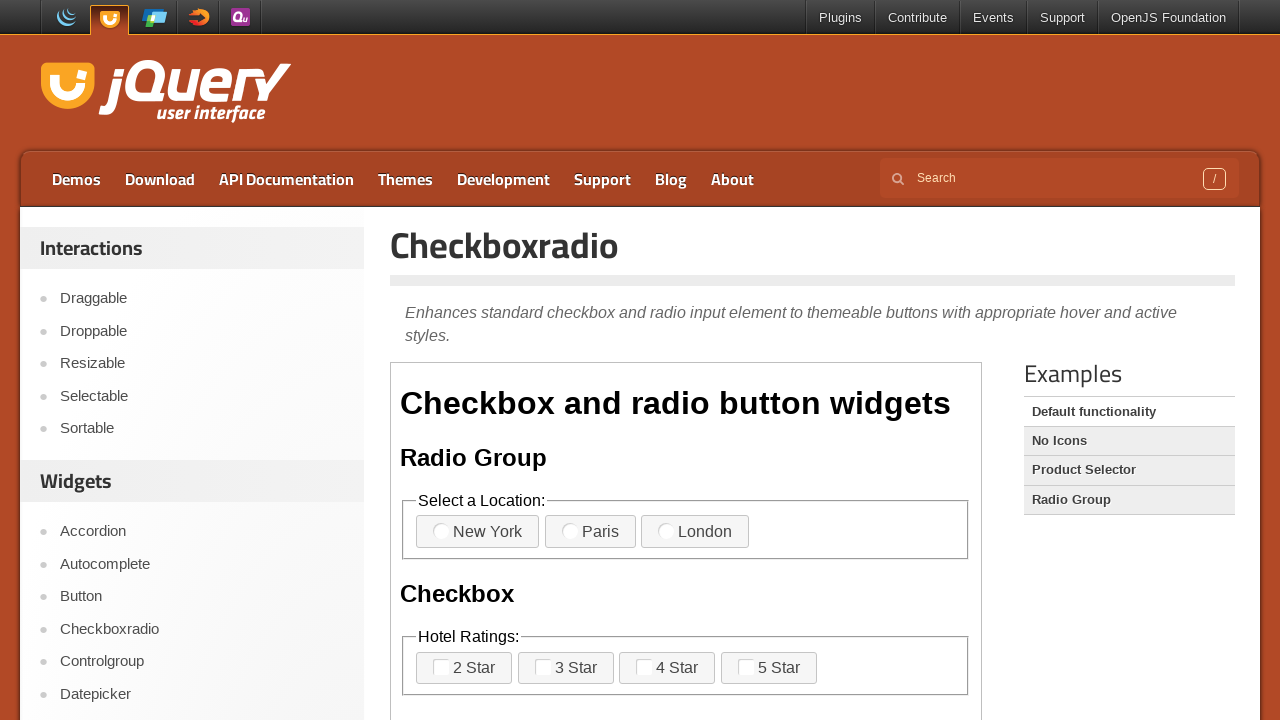

Located the demo iframe
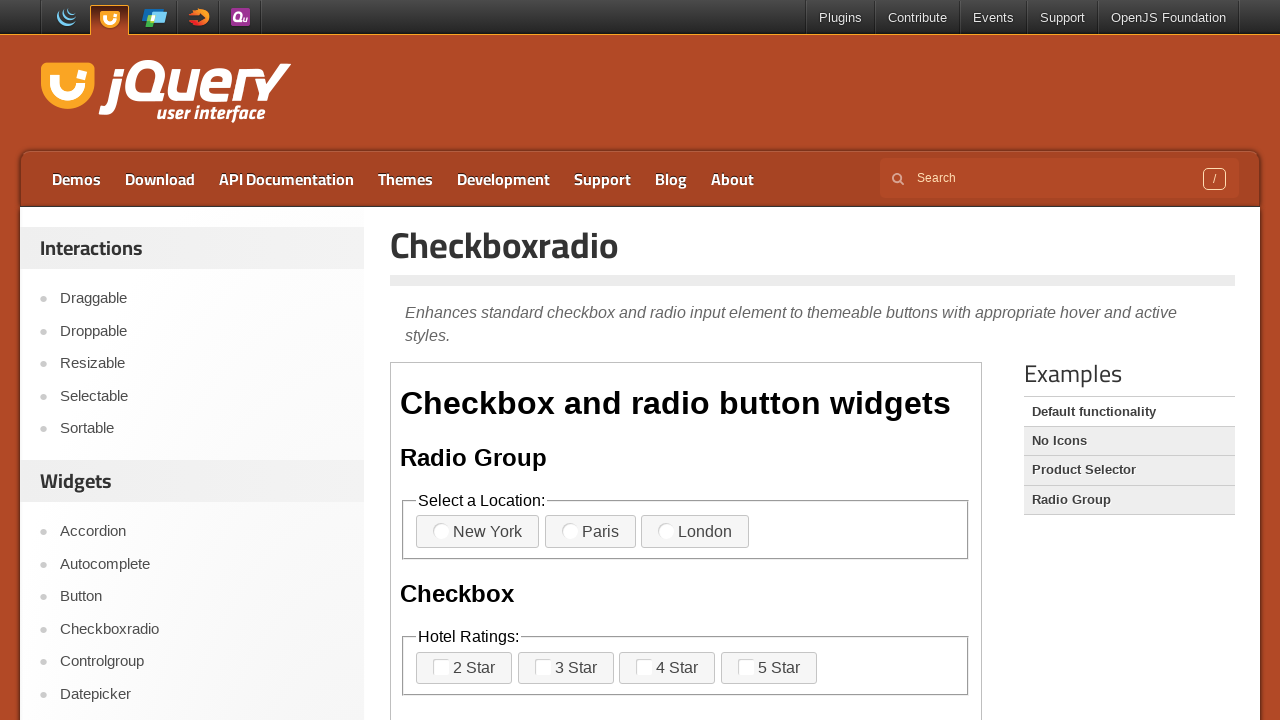

Clicked the first radio button (New York option) at (451, 532) on xpath=//iframe >> nth=0 >> internal:control=enter-frame >> (//span[@class='ui-ch
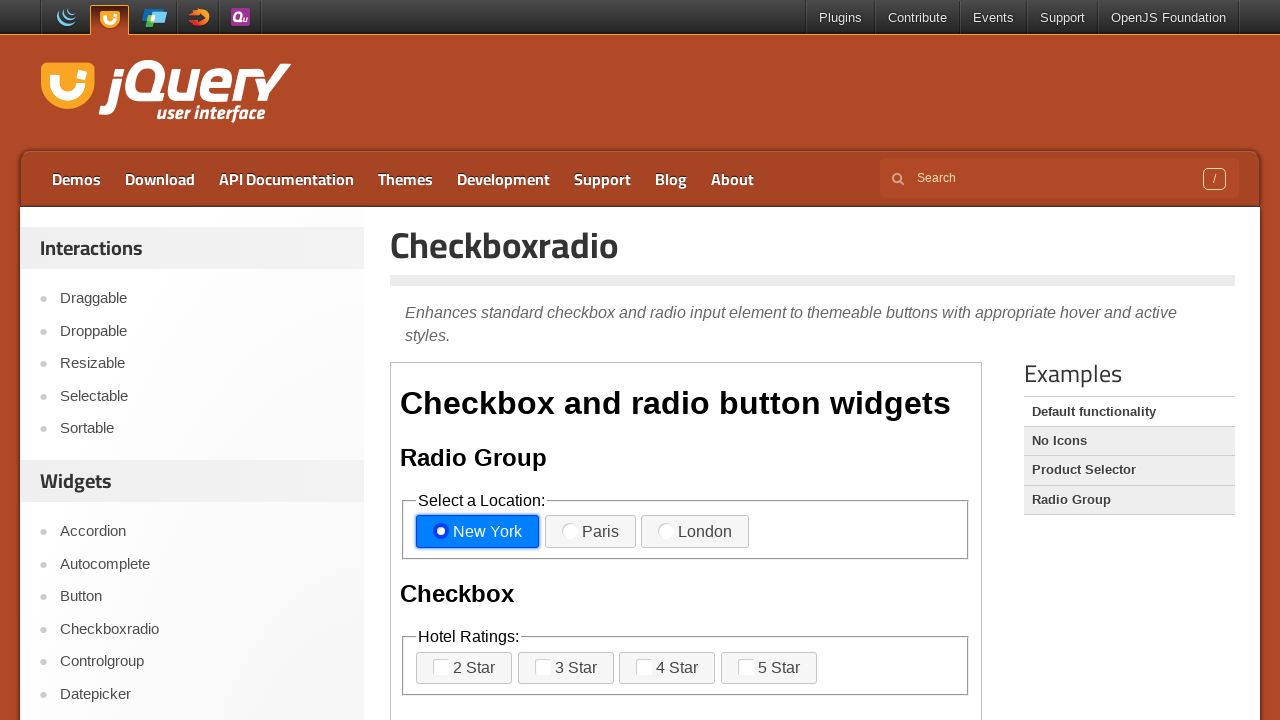

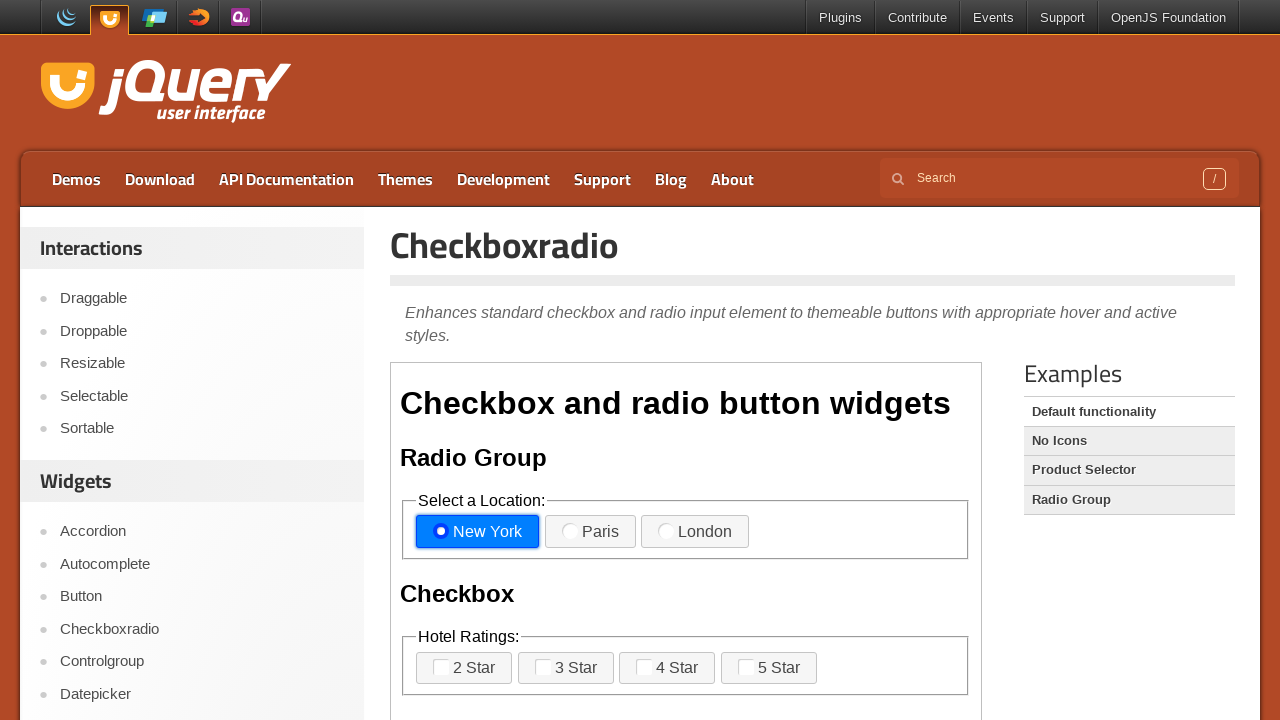